Tests that todo data persists after page reload, maintaining completed state.

Starting URL: https://demo.playwright.dev/todomvc

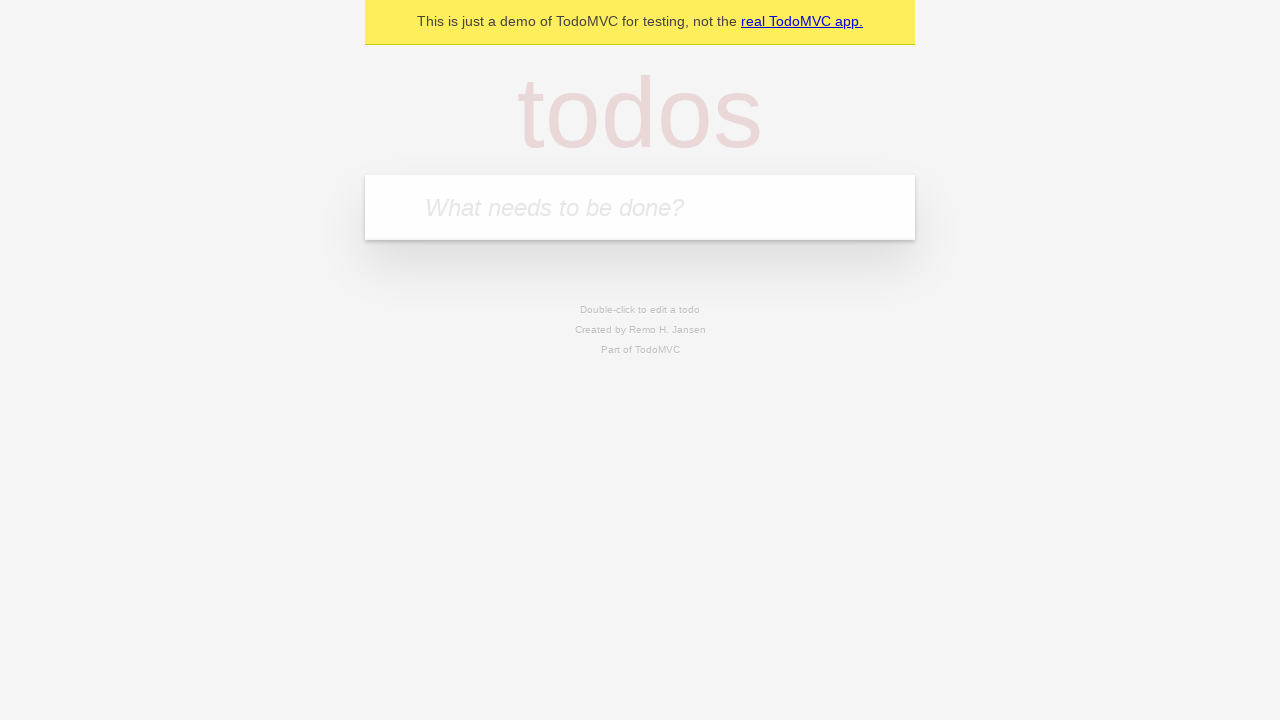

Located the 'What needs to be done?' input field
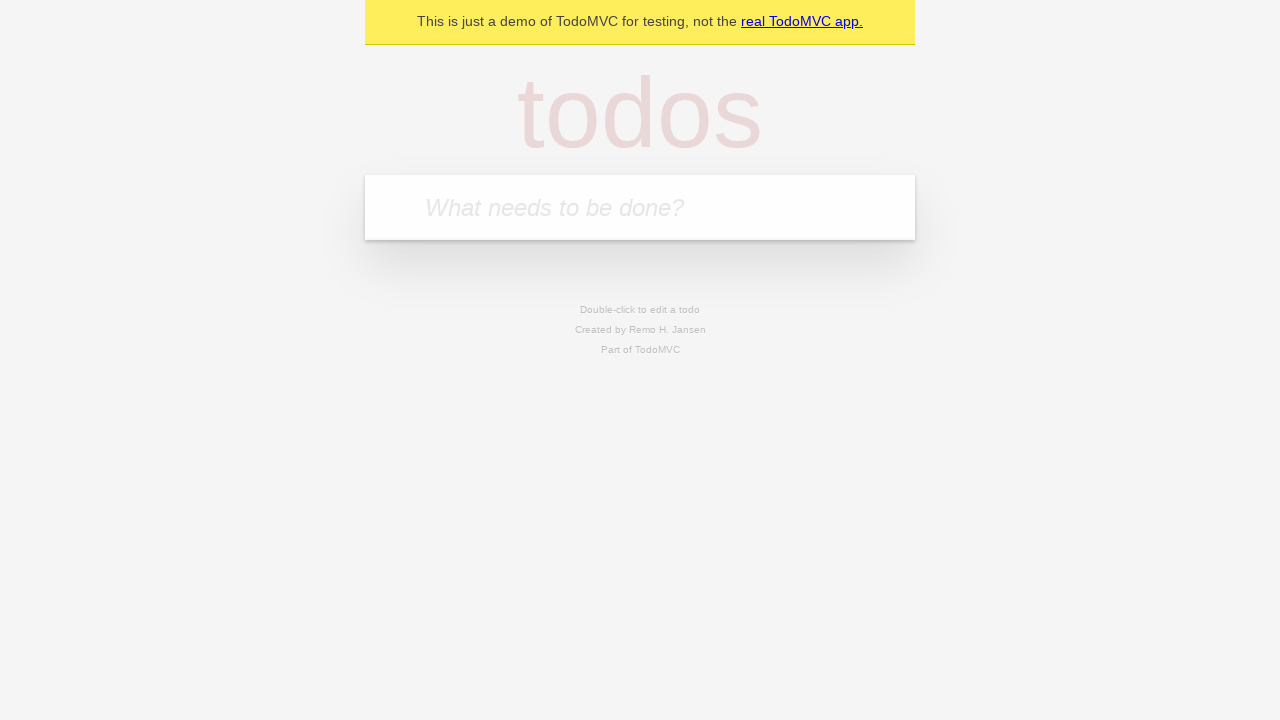

Filled first todo item with 'buy some cheese' on internal:attr=[placeholder="What needs to be done?"i]
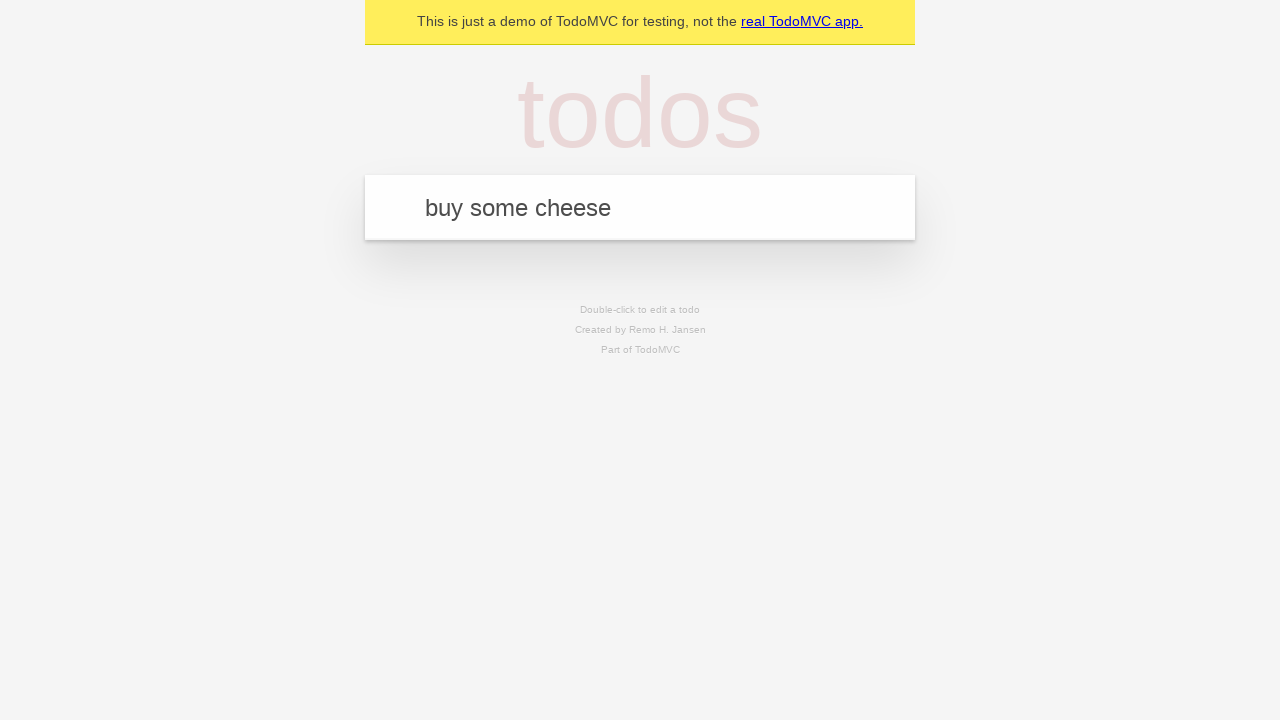

Pressed Enter to create first todo item on internal:attr=[placeholder="What needs to be done?"i]
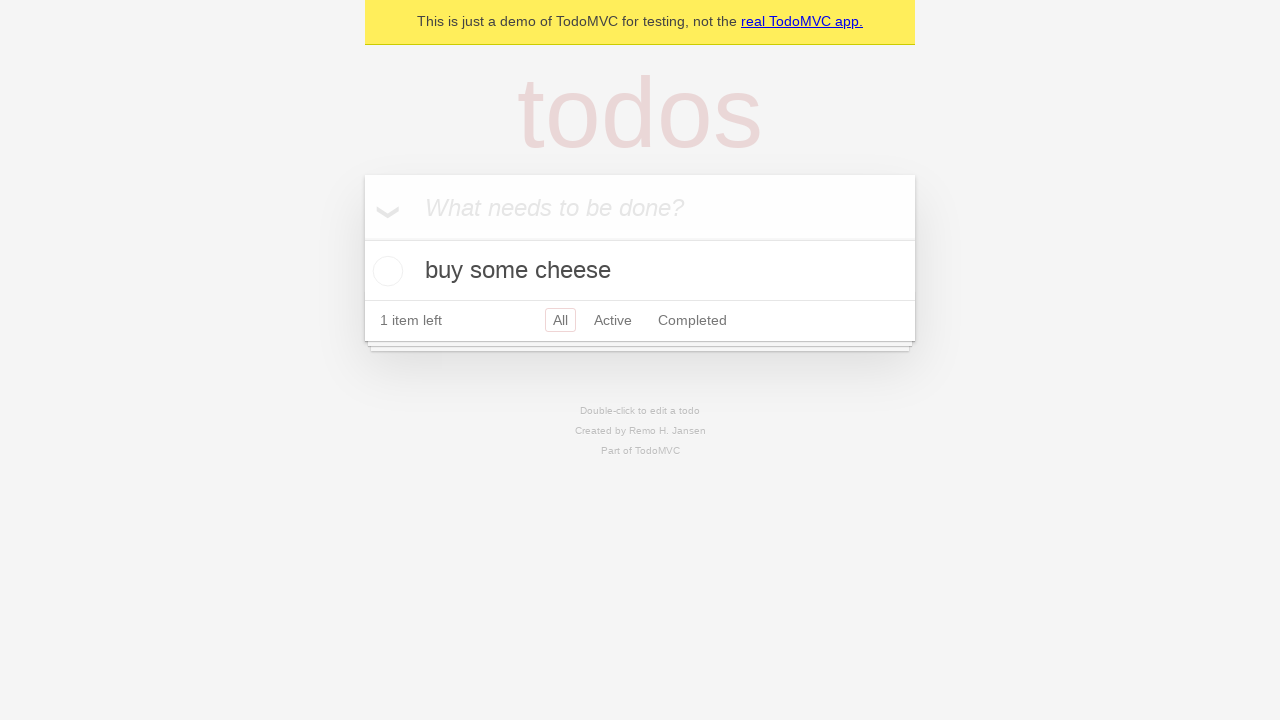

Filled second todo item with 'feed the cat' on internal:attr=[placeholder="What needs to be done?"i]
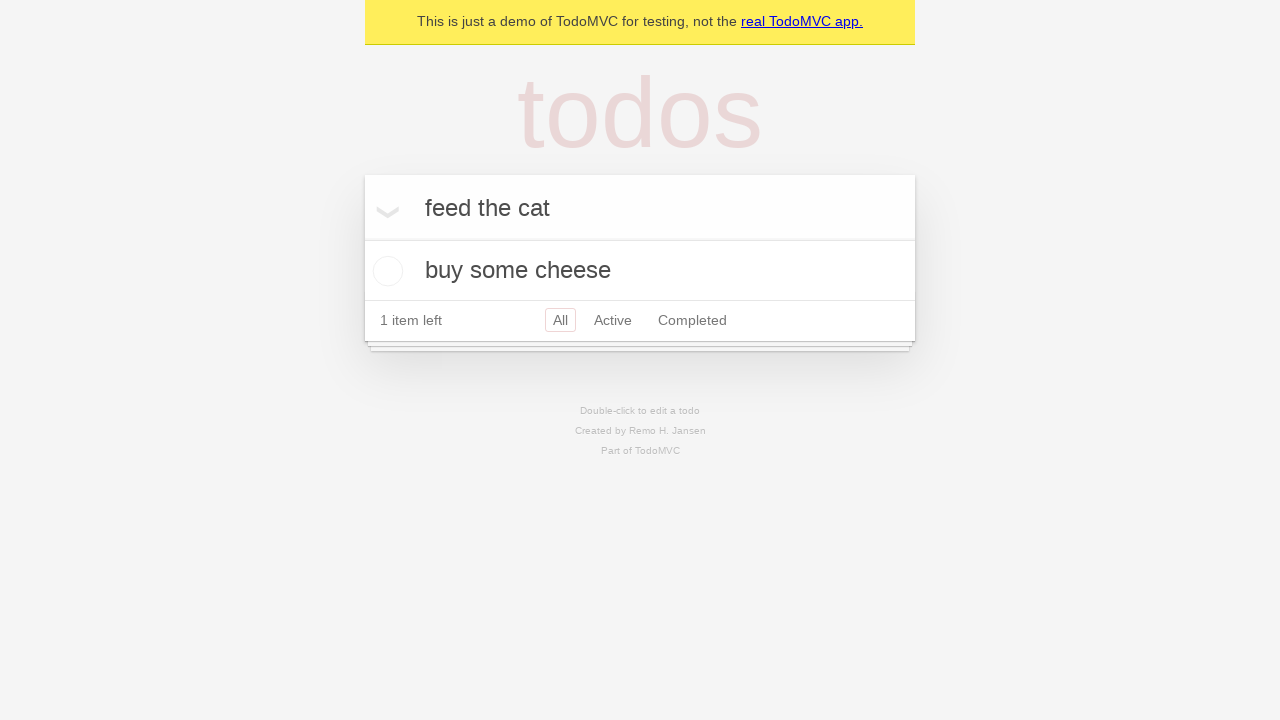

Pressed Enter to create second todo item on internal:attr=[placeholder="What needs to be done?"i]
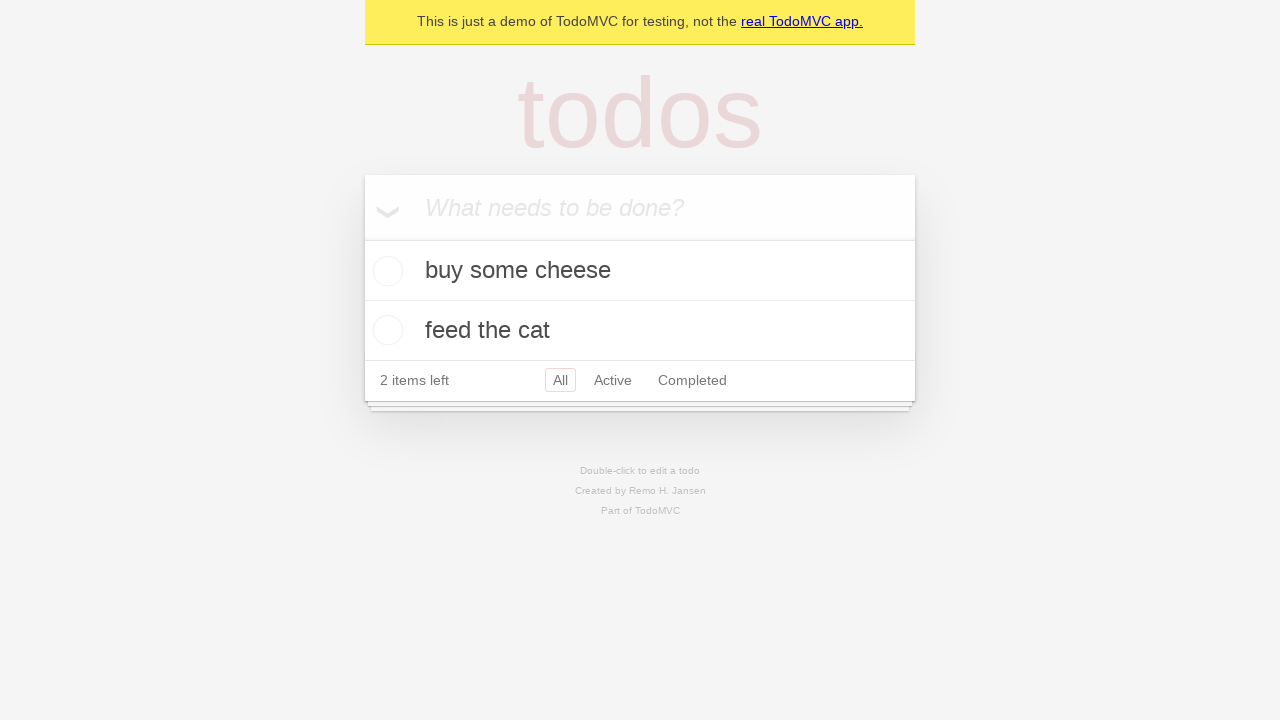

Located the checkbox for the first todo item
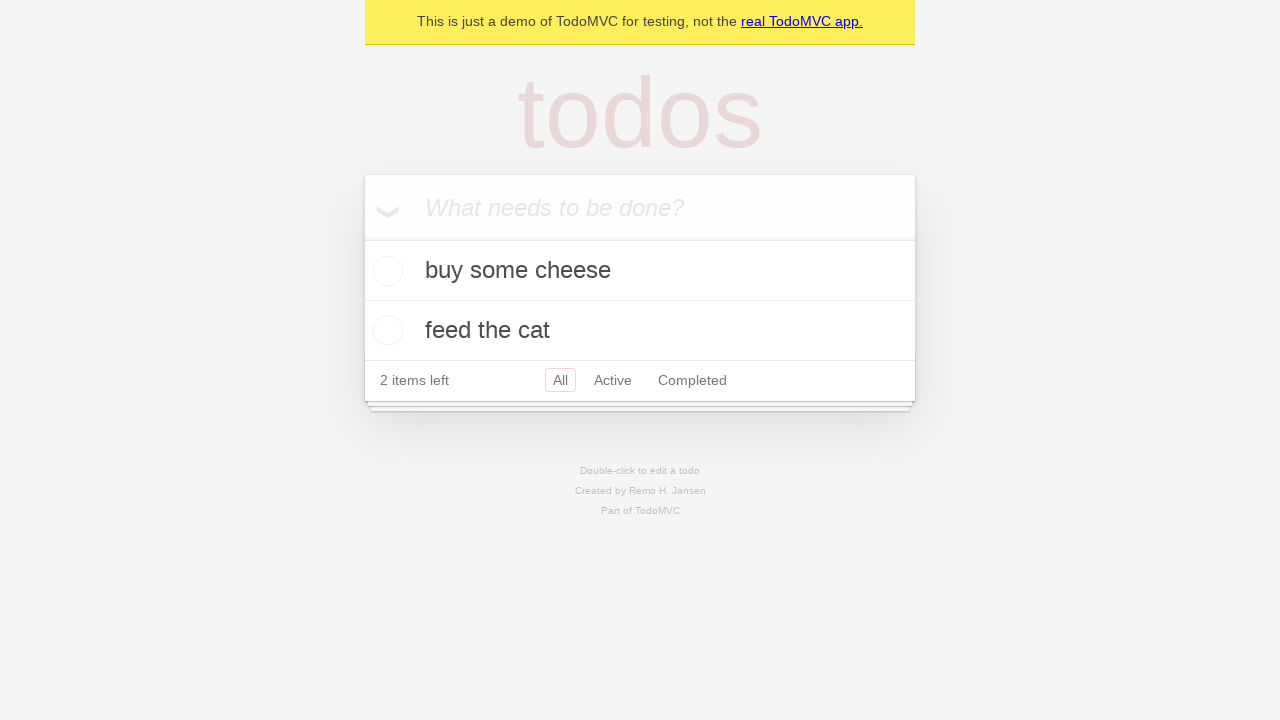

Checked the first todo item to mark it as completed at (385, 271) on internal:testid=[data-testid="todo-item"s] >> nth=0 >> internal:role=checkbox
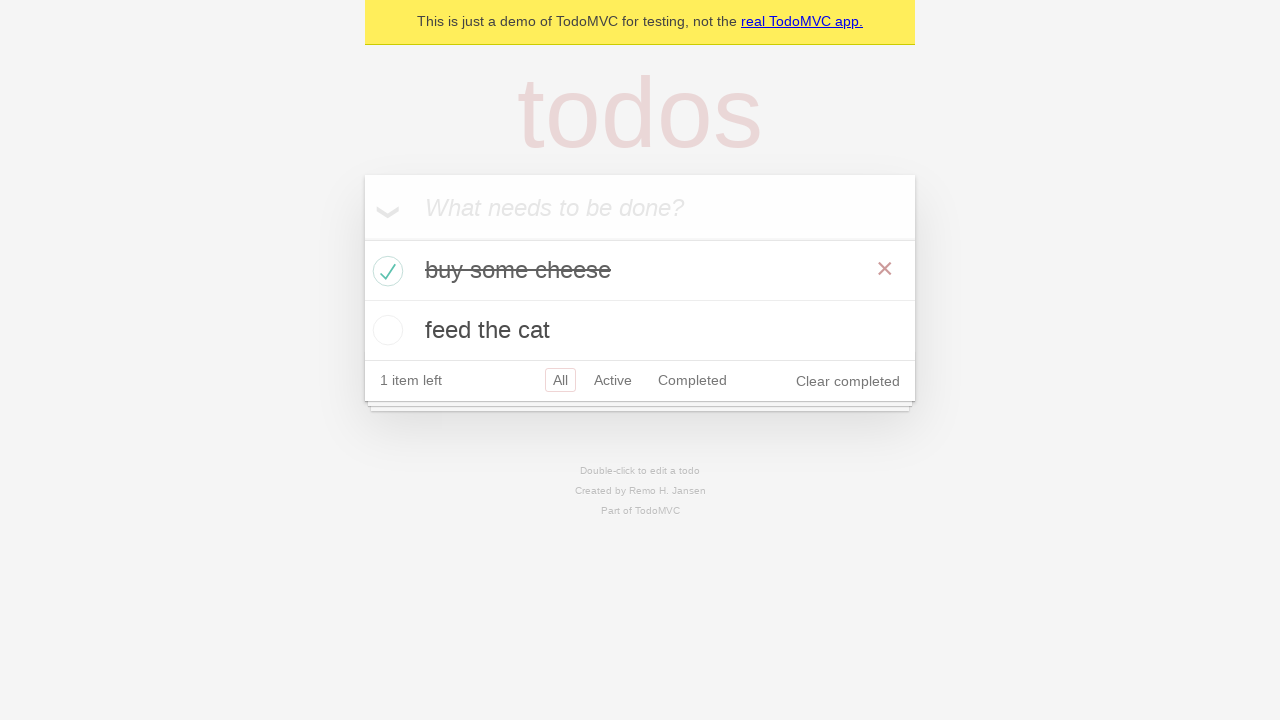

Reloaded the page to test data persistence
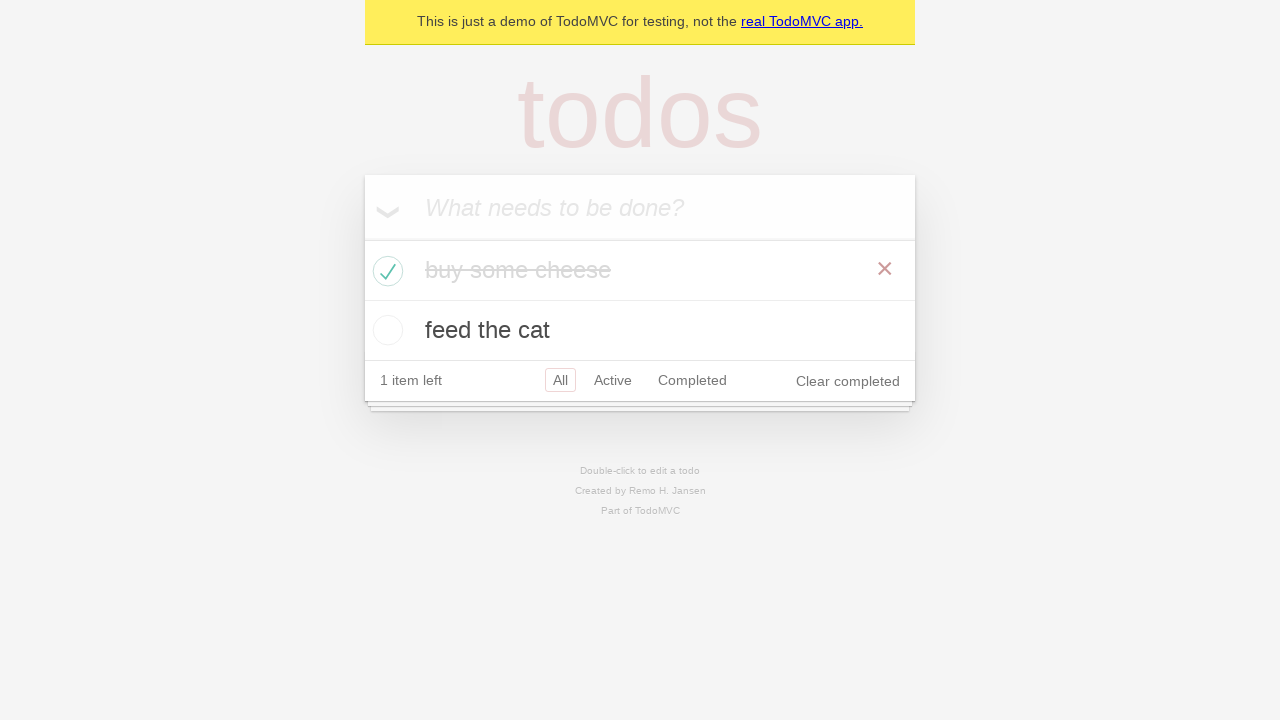

Verified that todo items persisted after page reload with completed state maintained
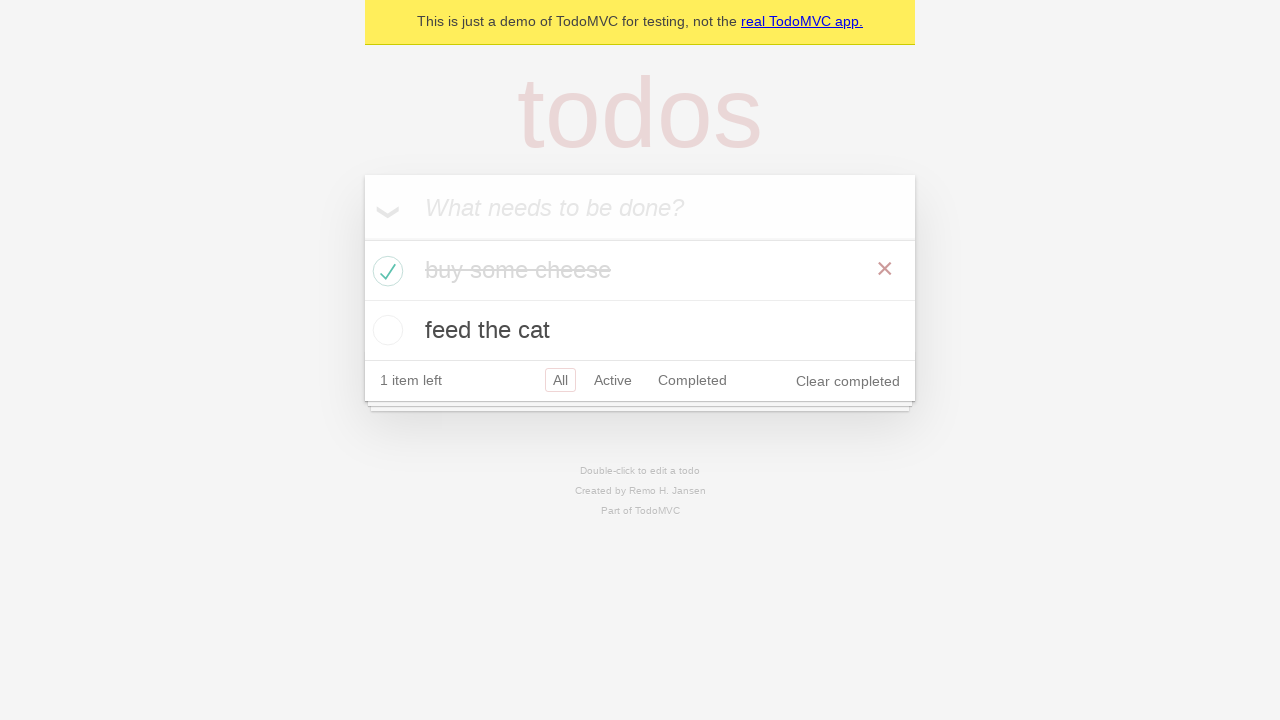

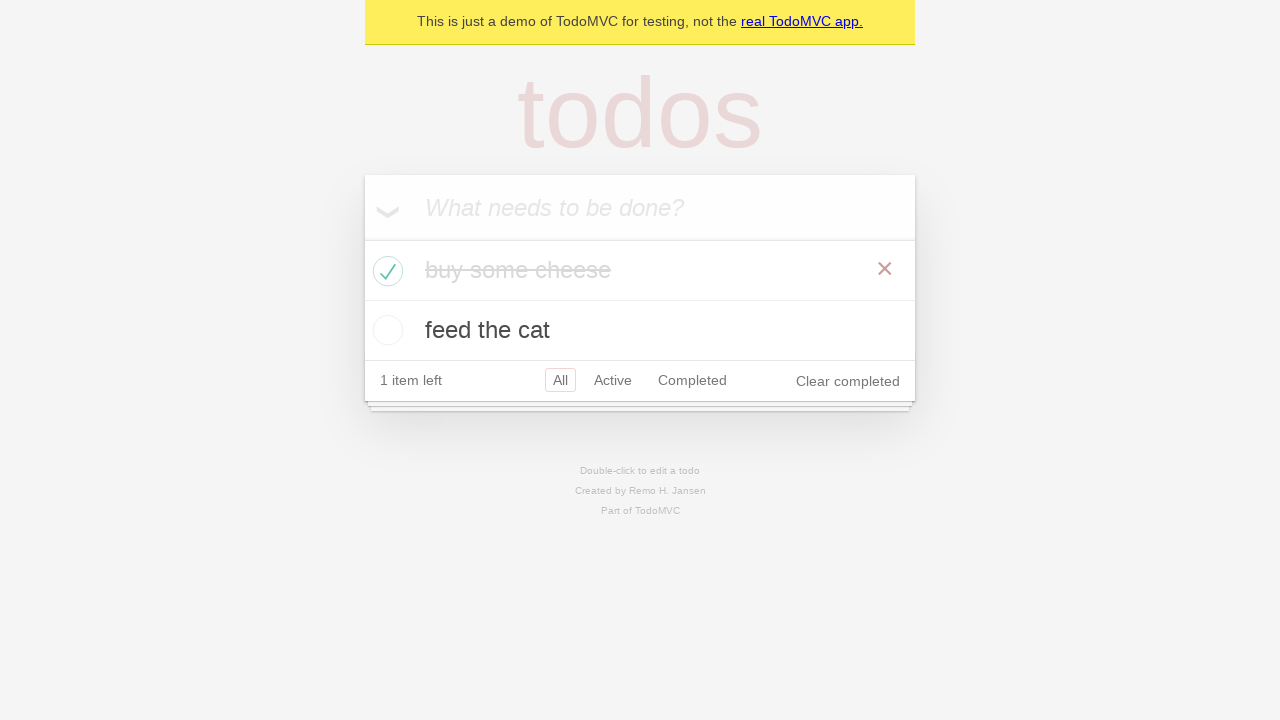